Tests floating menu functionality by clicking on menu items and verifying navigation

Starting URL: https://the-internet.herokuapp.com

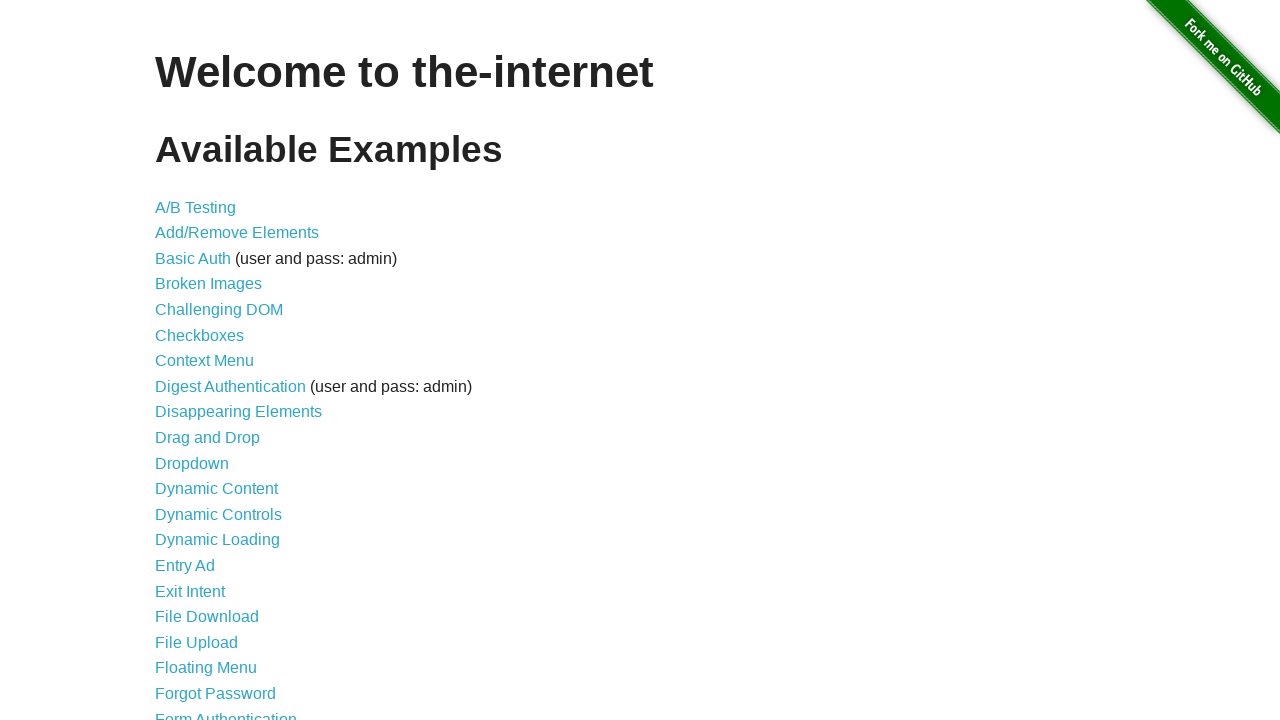

Clicked on Floating Menu link at (206, 668) on a:text('Floating Menu')
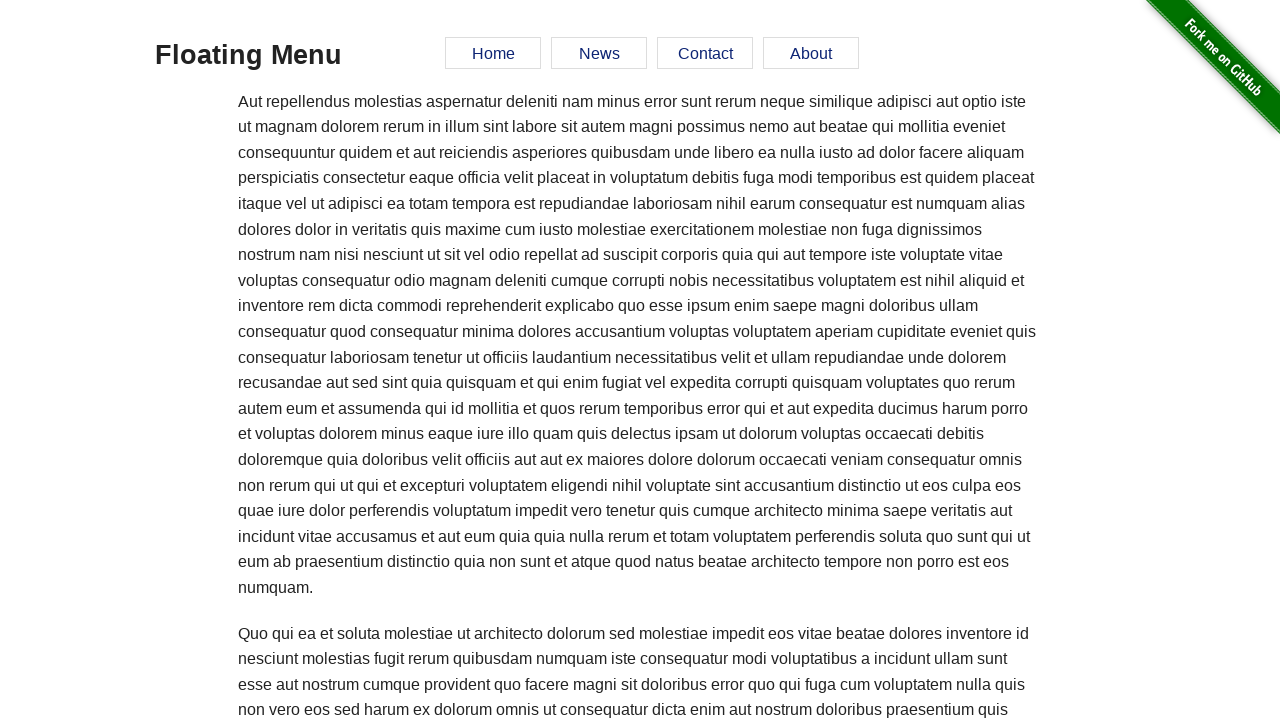

Waited for News link to be visible in floating menu
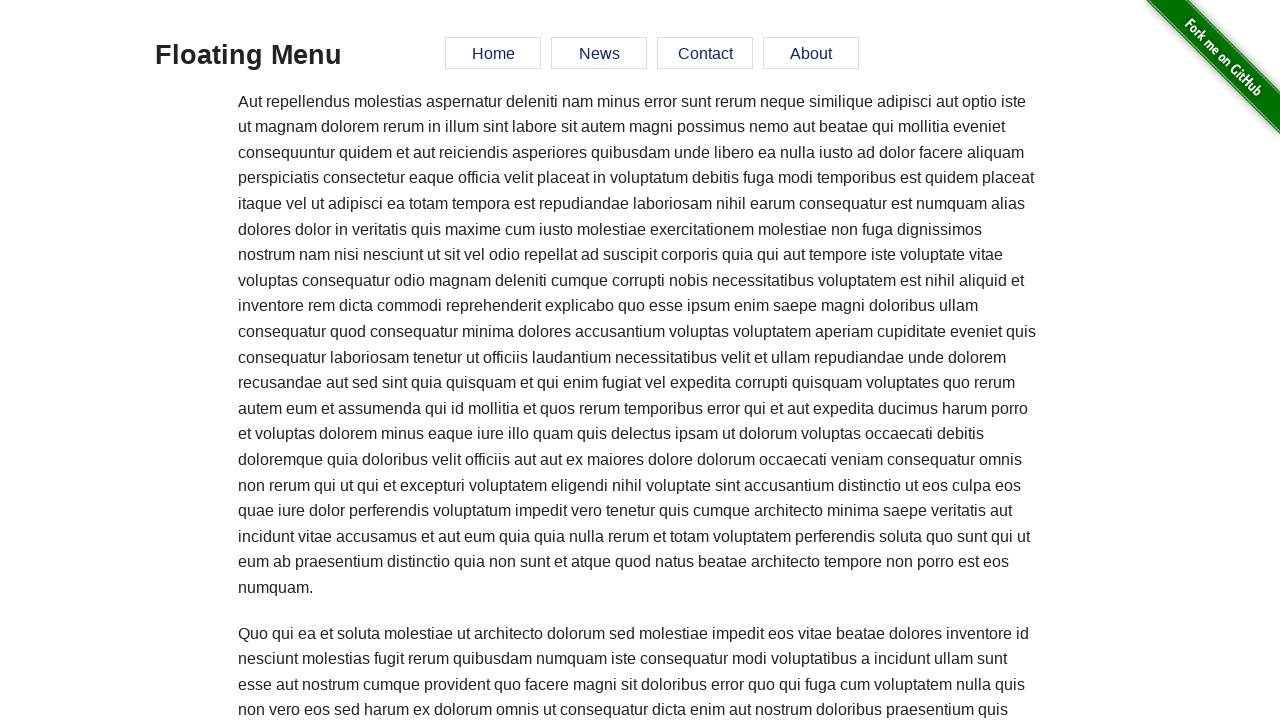

Clicked on News link in the floating menu at (599, 53) on a:text('News')
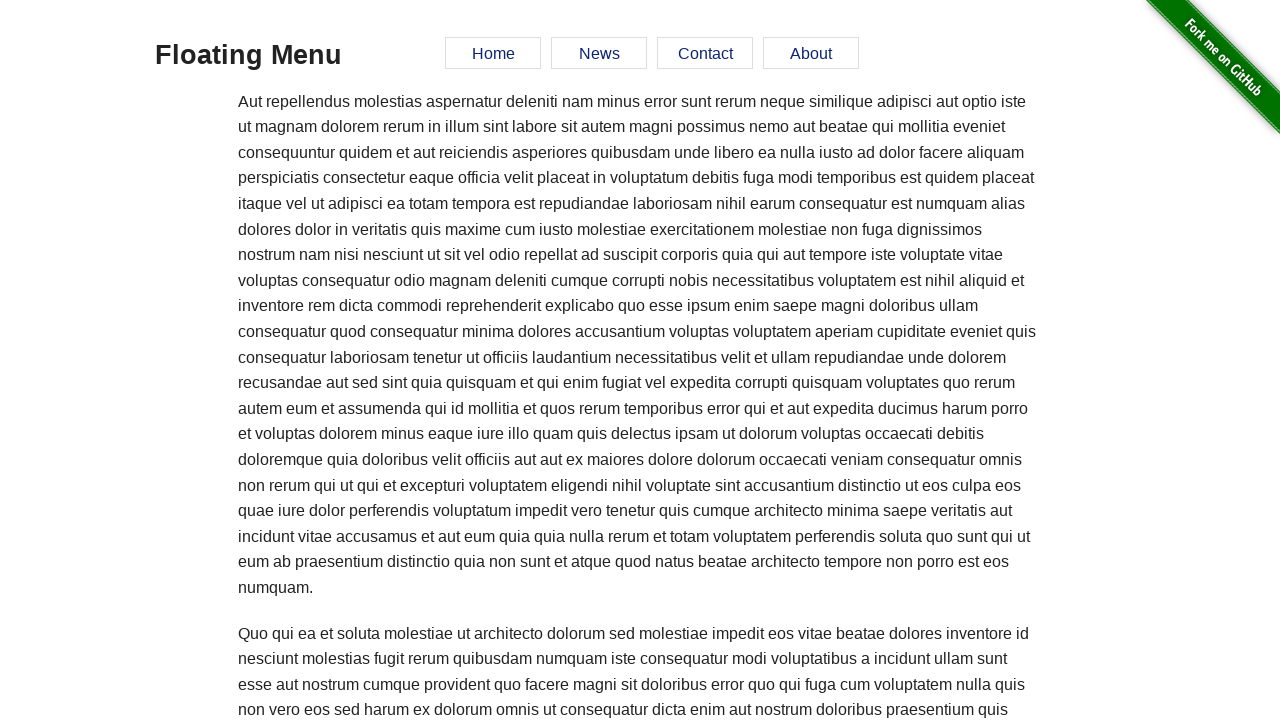

Verified URL contains the news anchor: https://the-internet.herokuapp.com/floating_menu#news
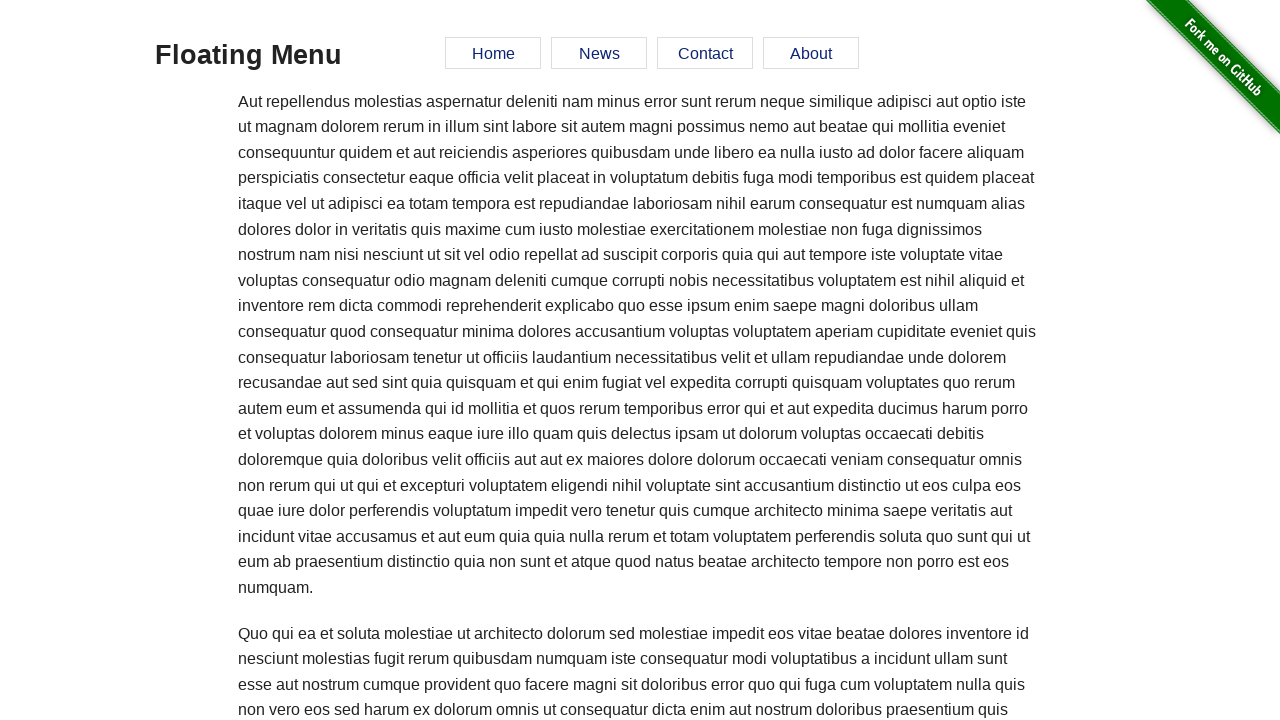

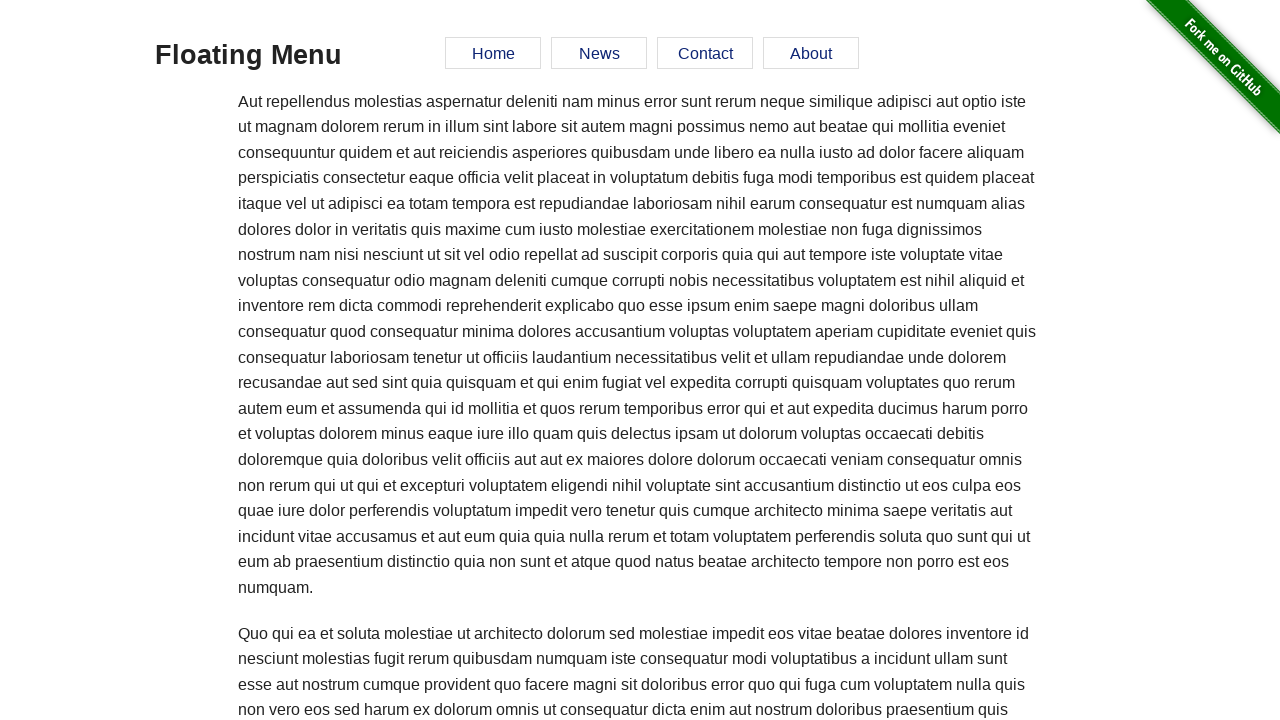